Tests that clicking on an article card image opens the detail page with the correct URL pattern

Starting URL: https://relay.prototyp.digital/category/websites

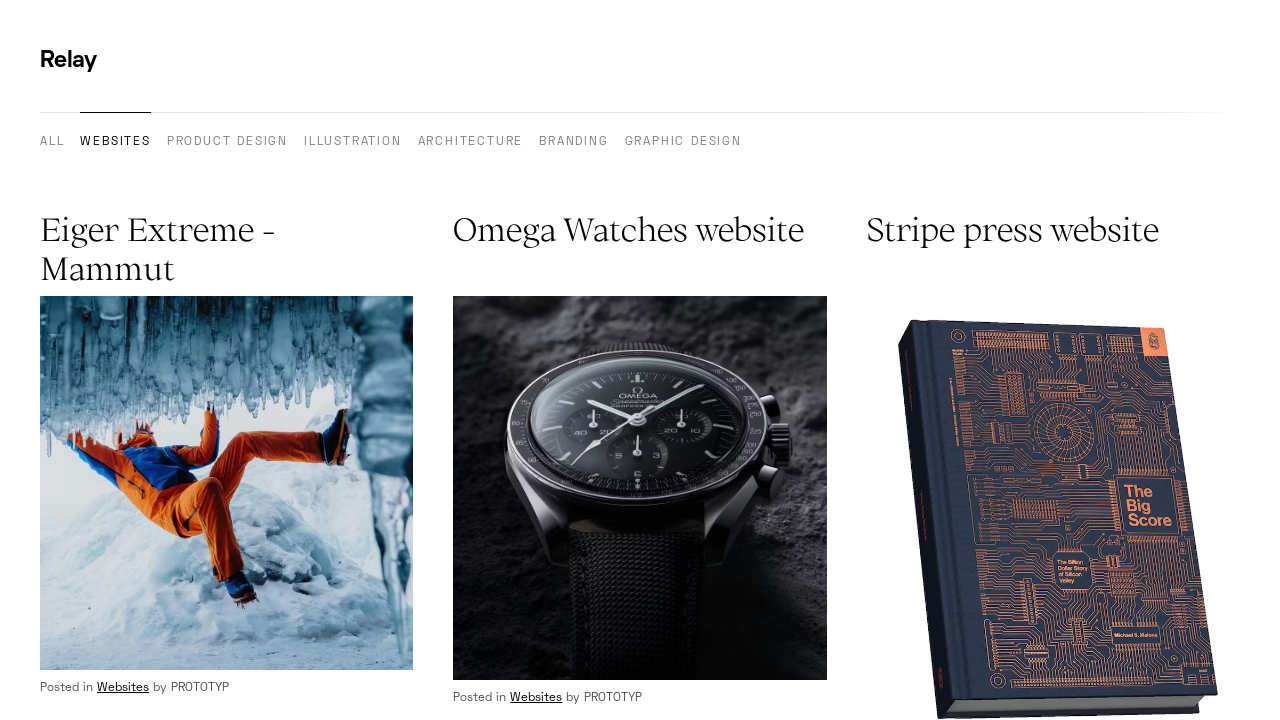

Clicked on the first article card image at (227, 483) on article img >> nth=0
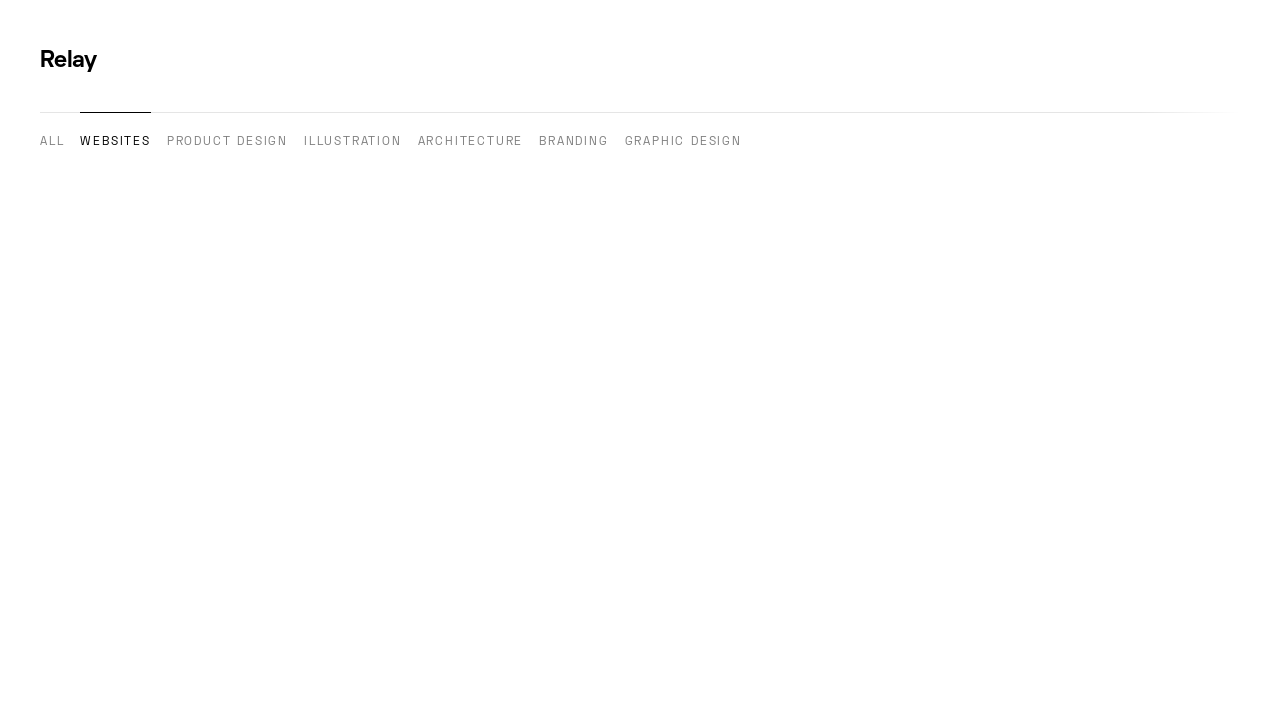

Navigated to article detail page with correct URL pattern
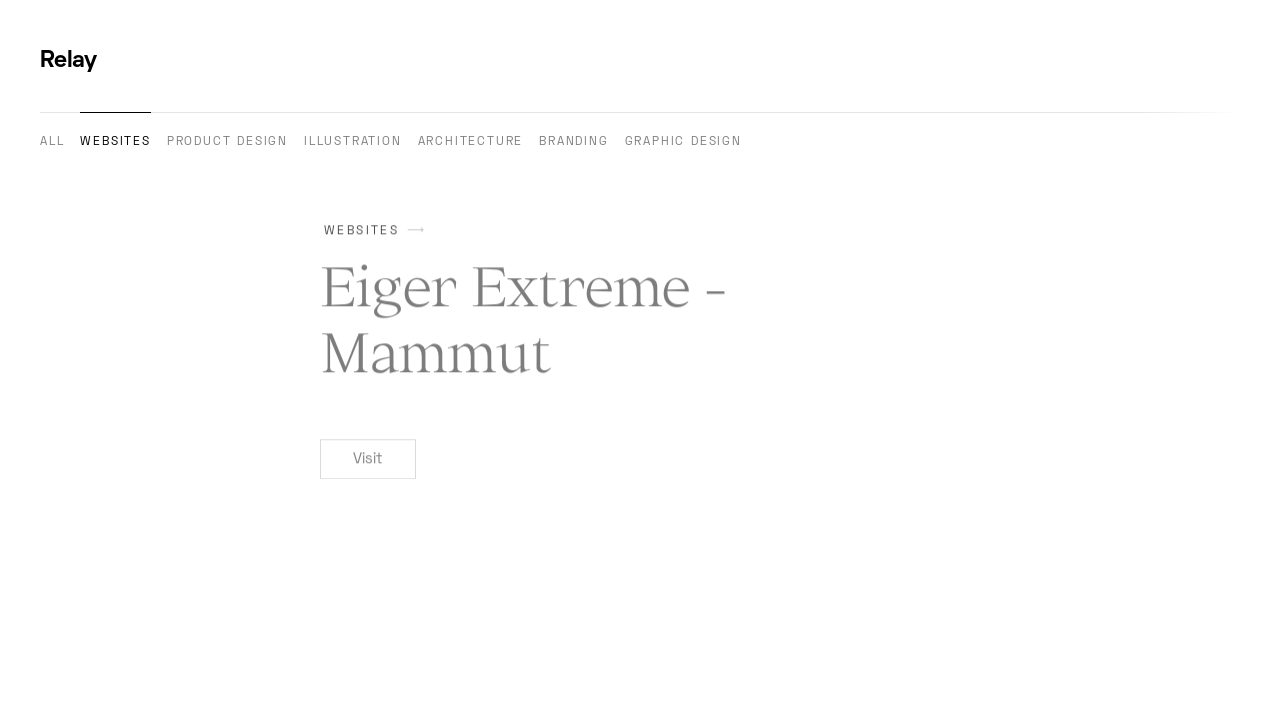

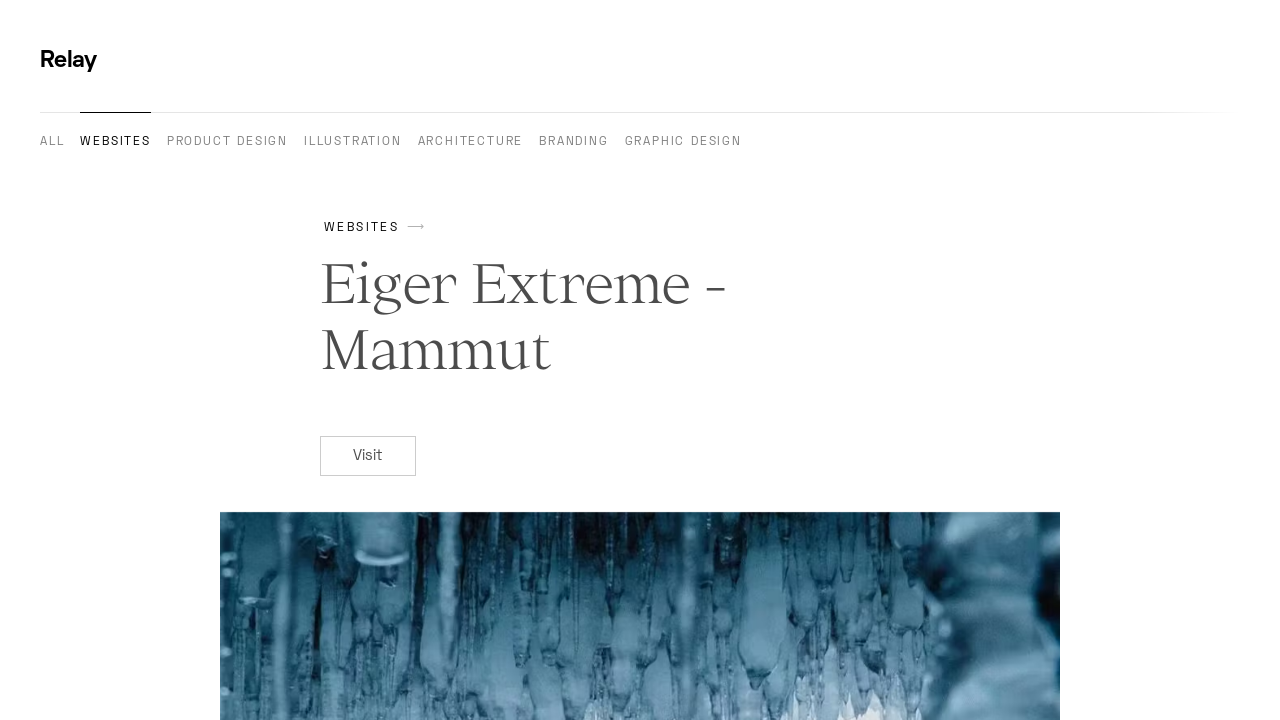